Tests a car rental form by filling in customer details including name, contact number, address, travel date, car type, duration, license number, and payment mode, then submitting the form and verifying the result message appears.

Starting URL: https://webapps.tekstac.com/RentaCar/

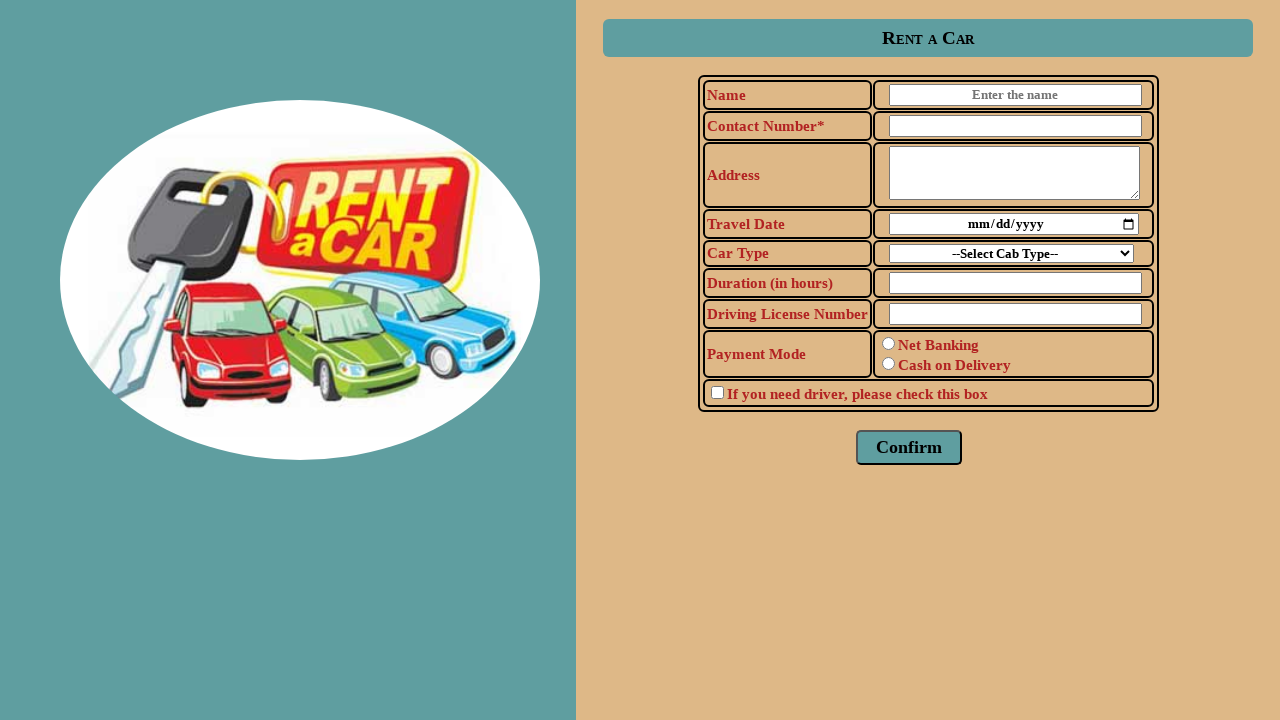

Filled name field with 'Peter' on input[id*='name']
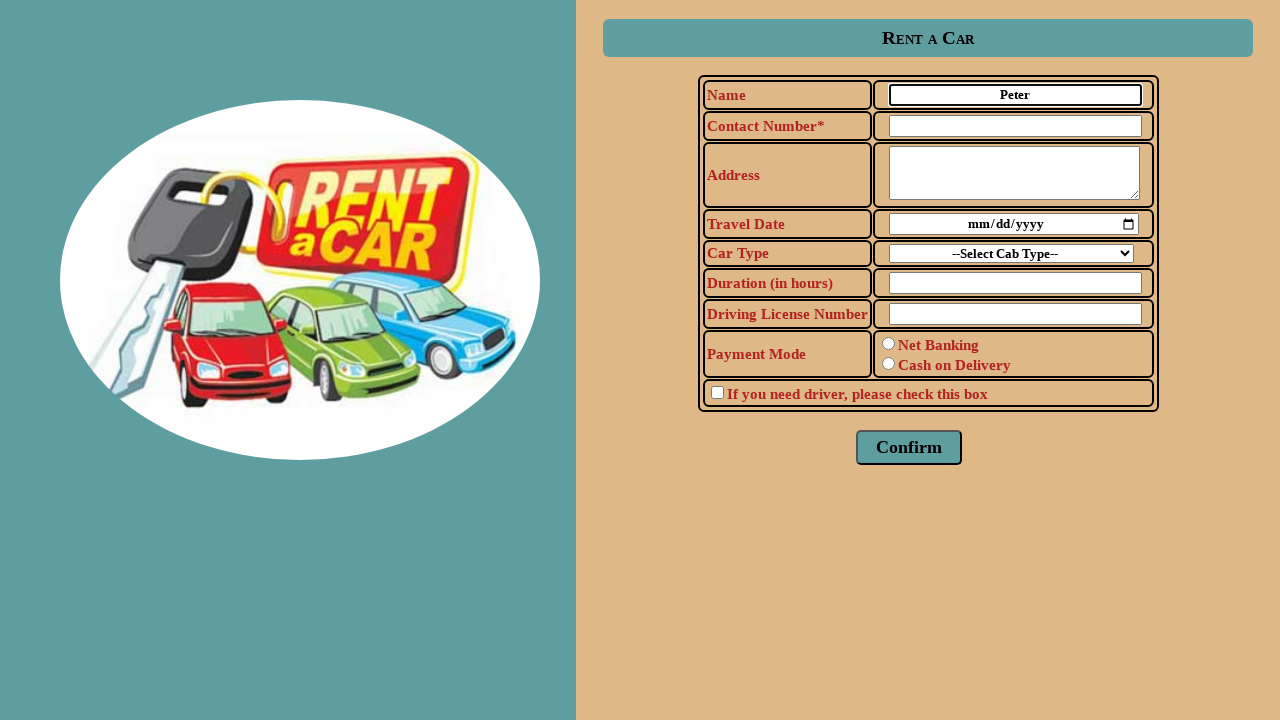

Filled contact number field with '9876543234' on input#number[type='tel']
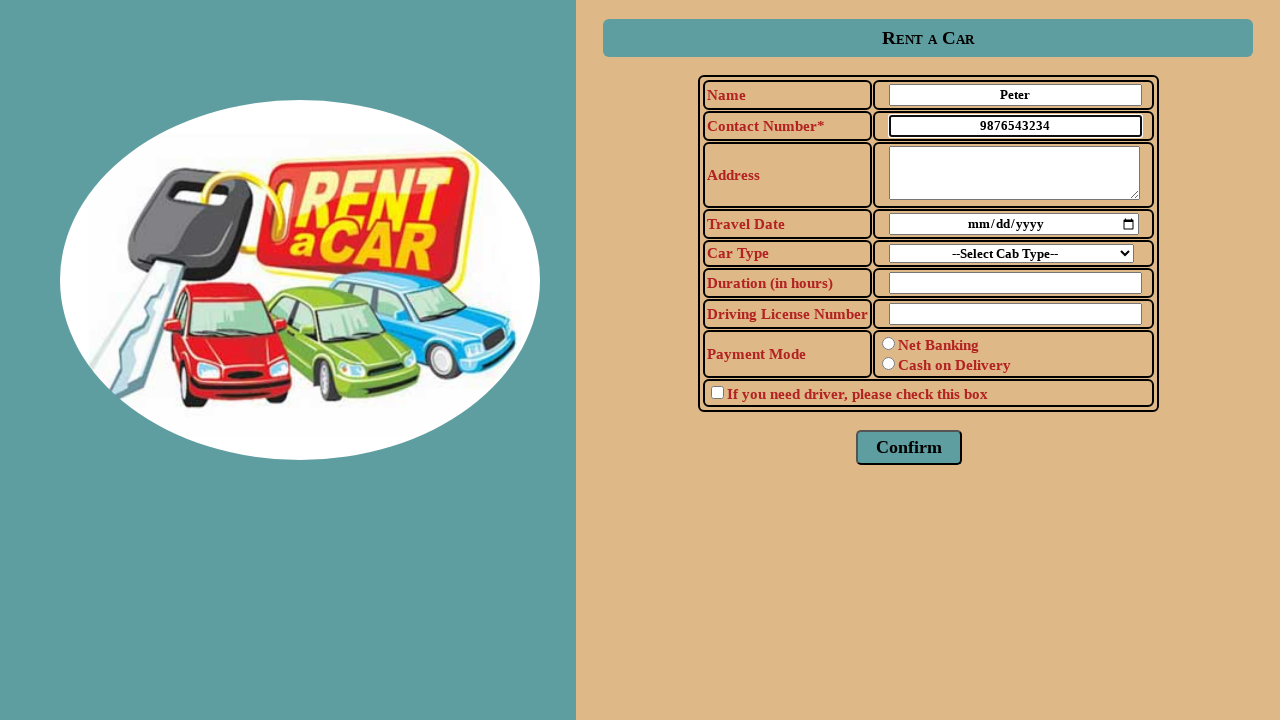

Filled address field with 'Texas' on form textarea
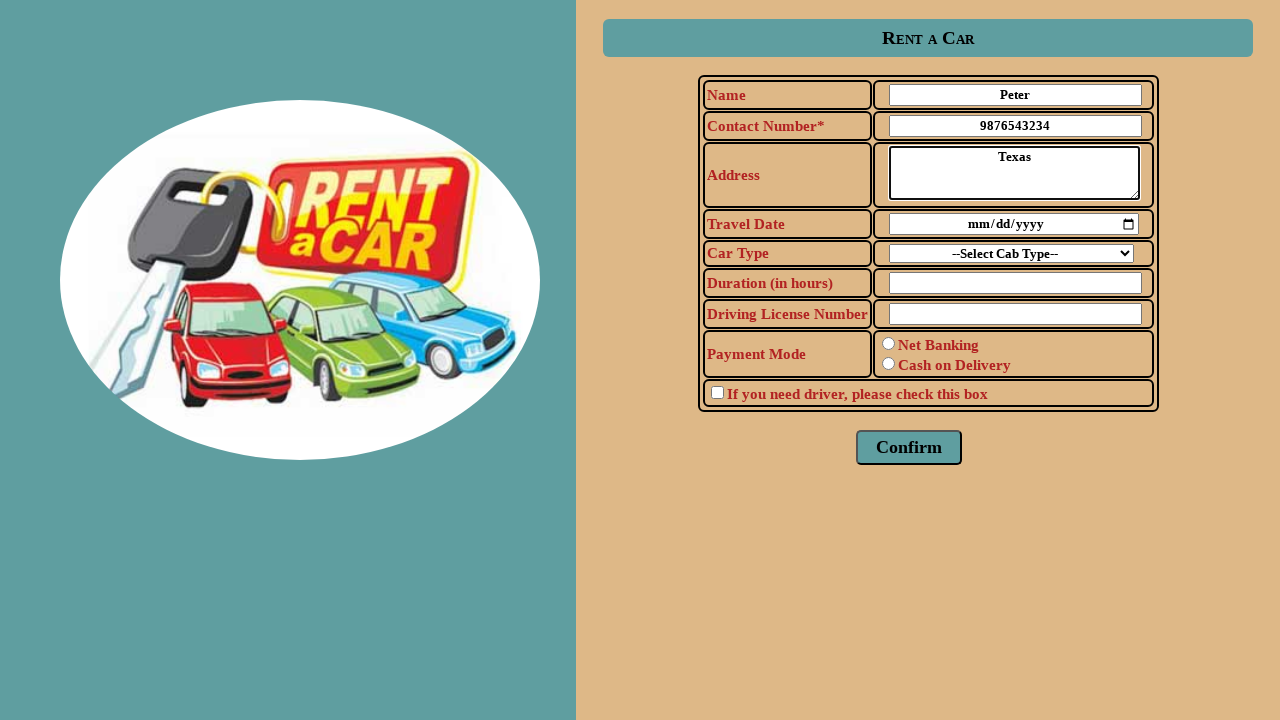

Filled travel date field with '2024-02-02' on input#traveldate
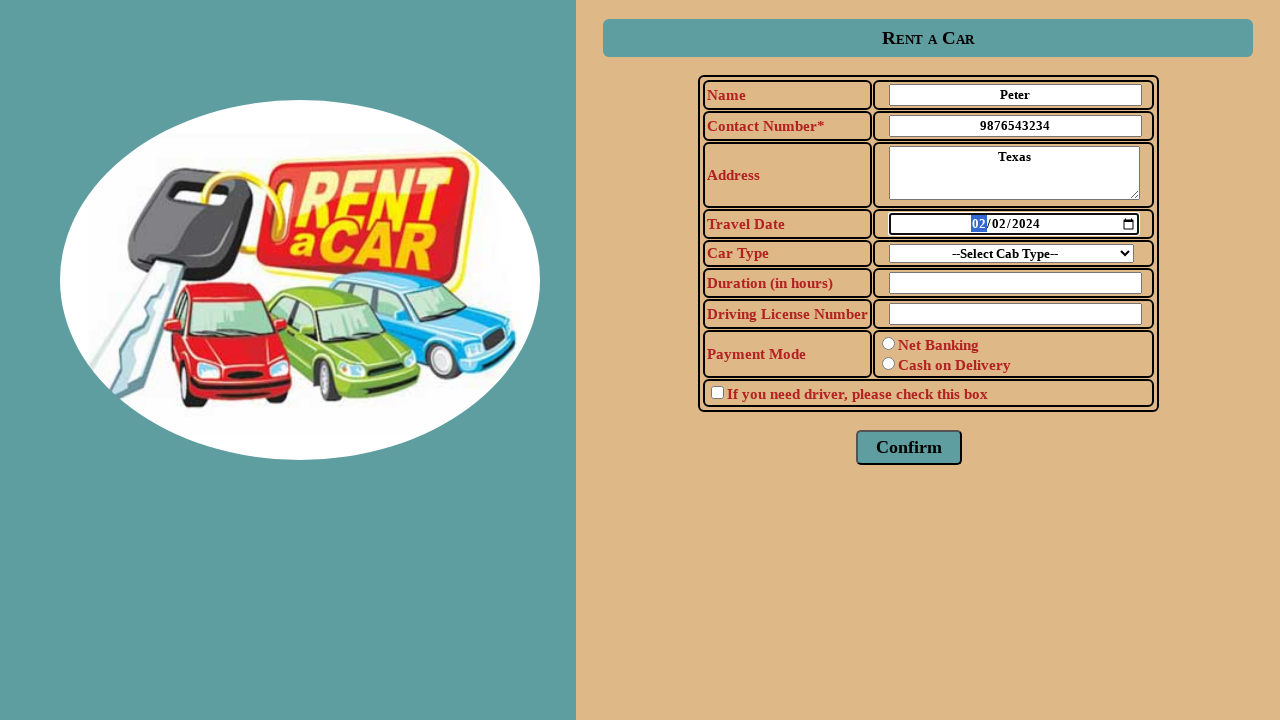

Selected 'SUV' from car type dropdown on select
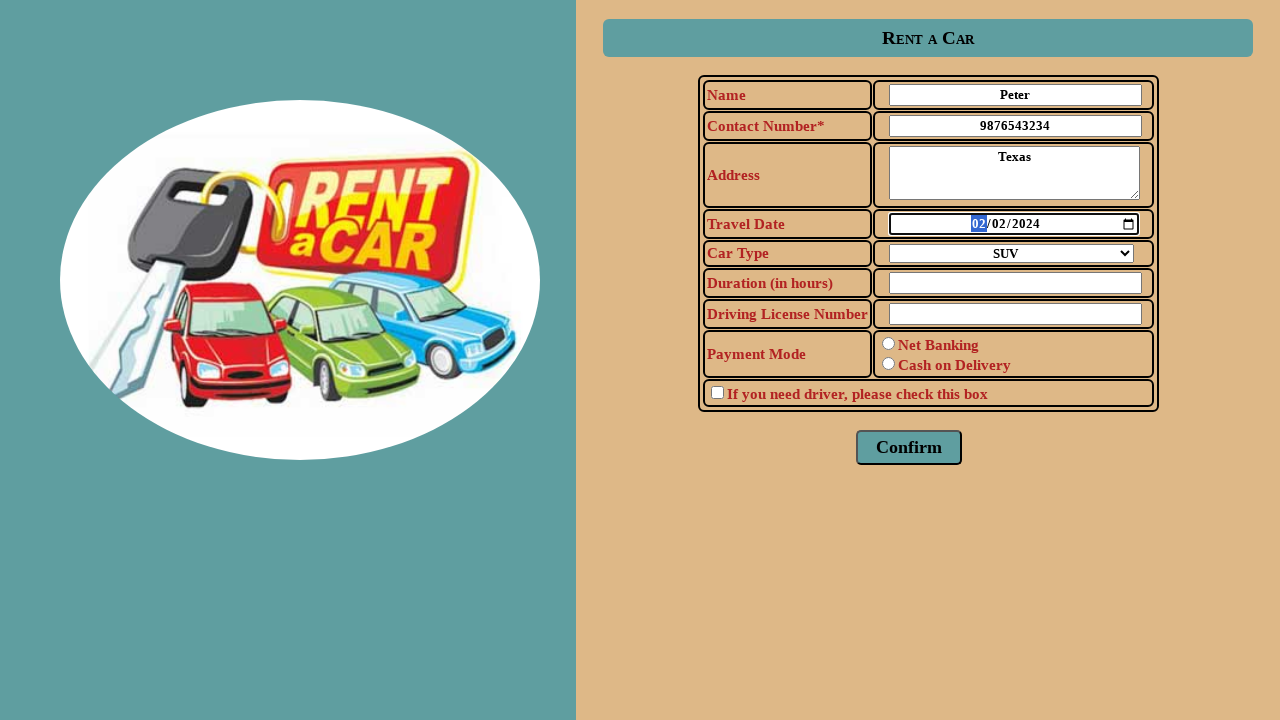

Filled duration field with '5' on input[id^='duration']
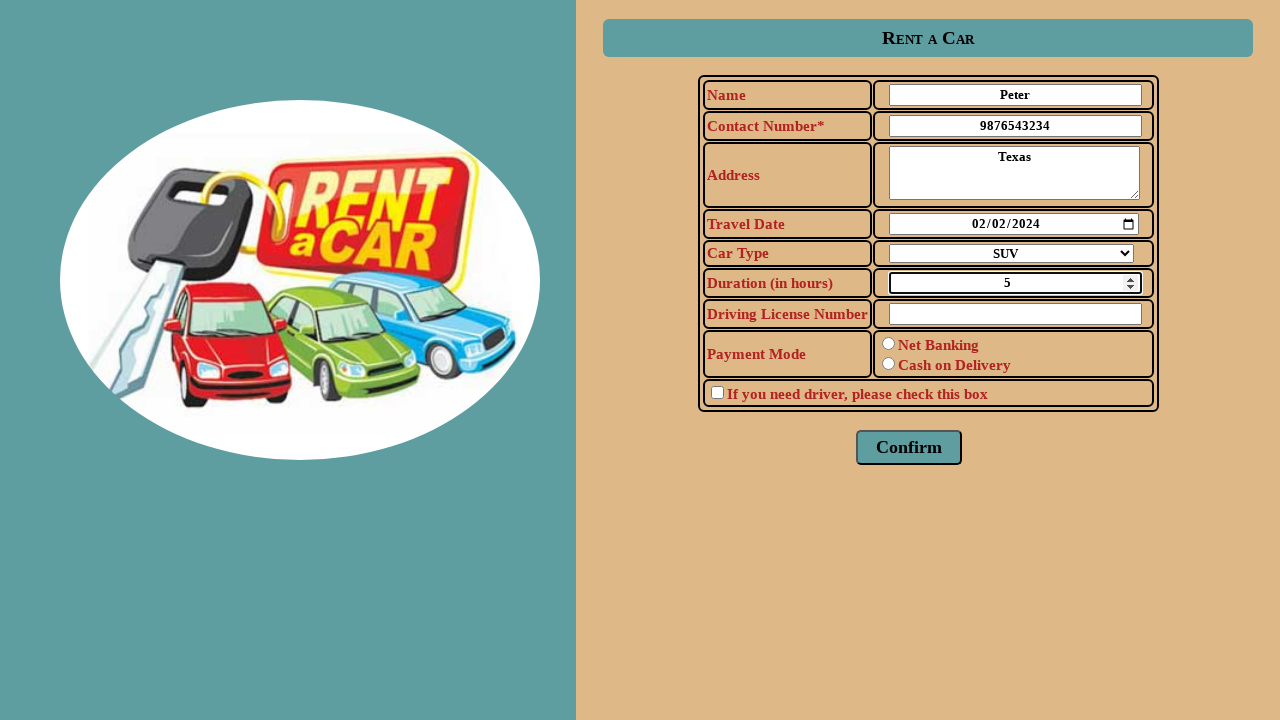

Filled license number field with '3224' on input#license
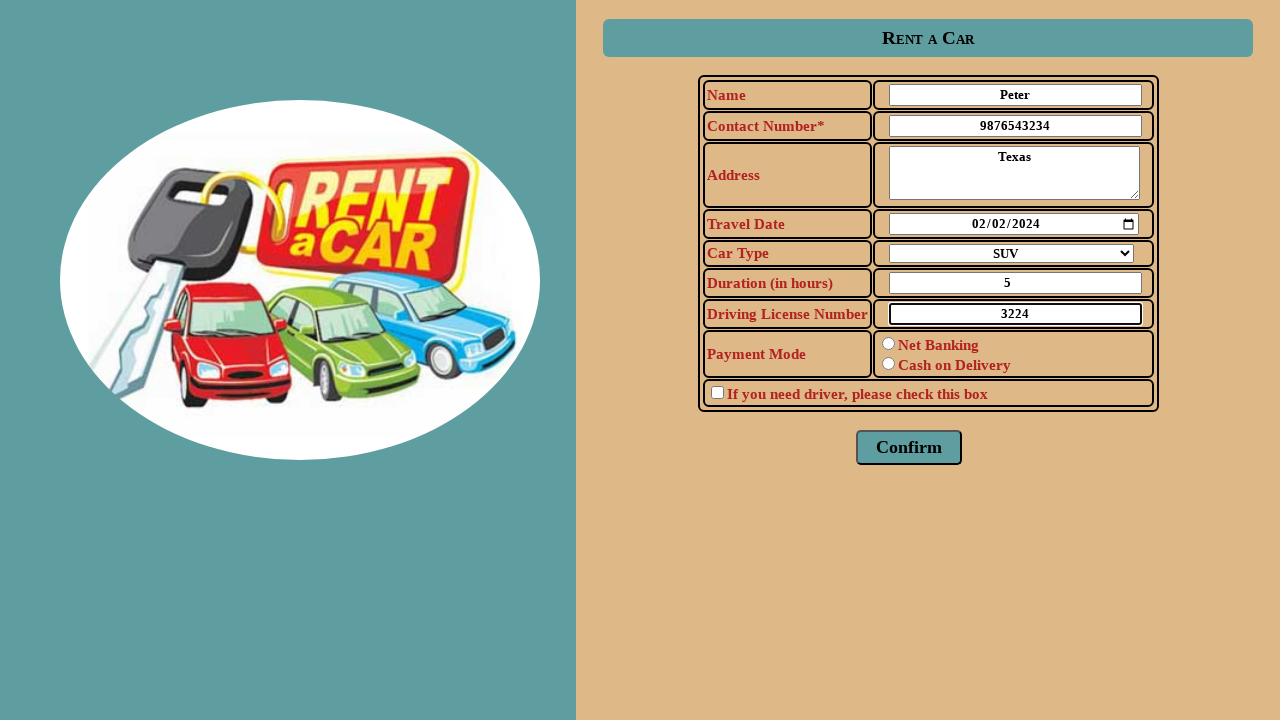

Selected 'Net Banking' as payment mode at (888, 344) on input[value='Net Banking']
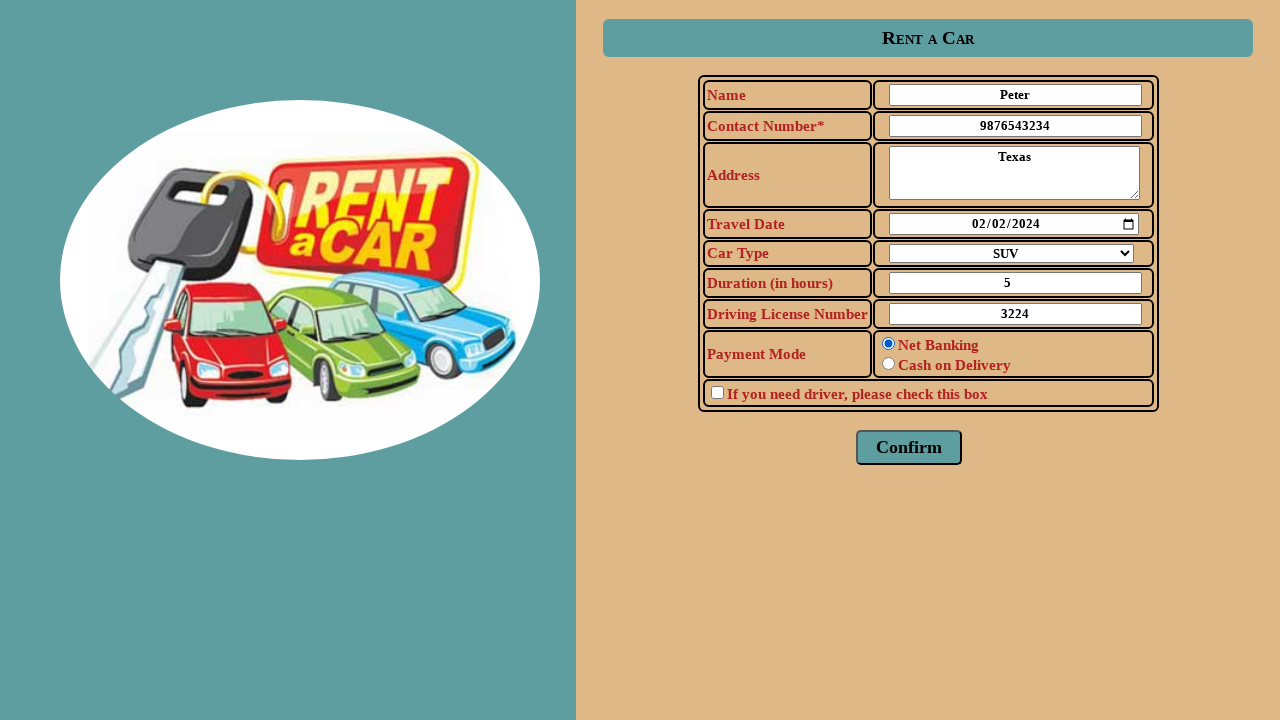

Clicked Confirm button to submit the form at (909, 448) on button:has-text('Confirm')
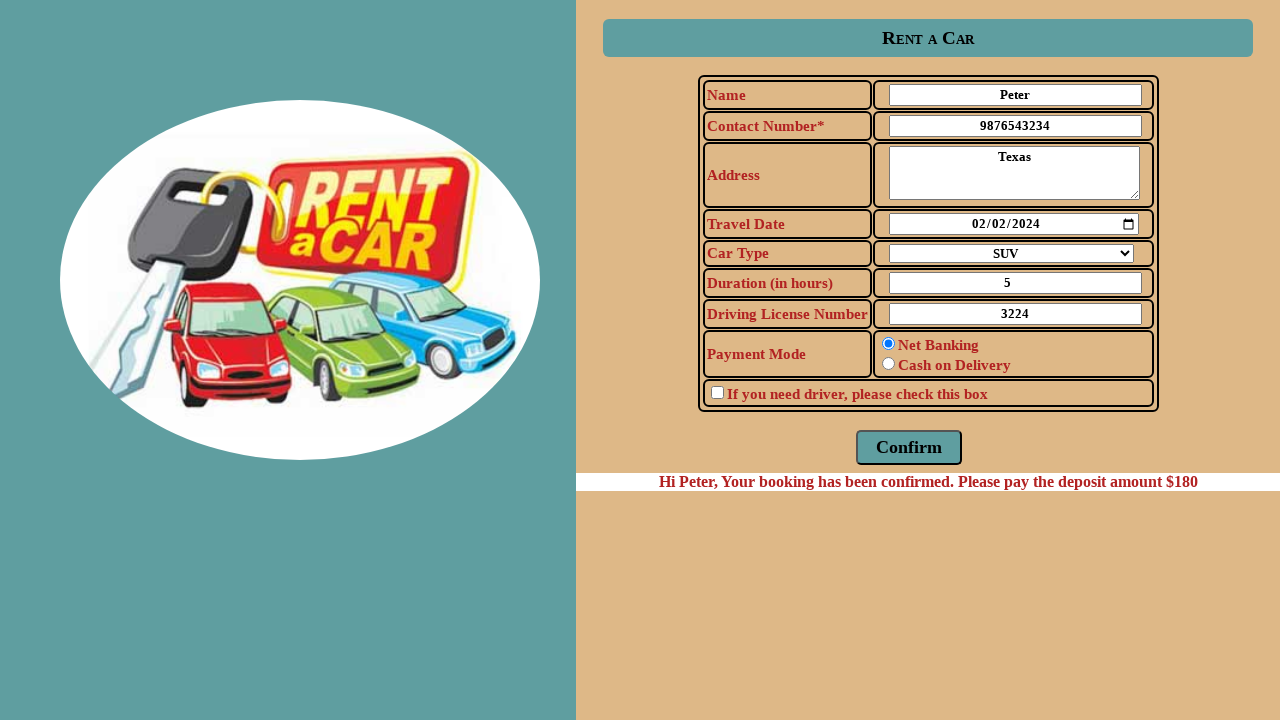

Result message appeared on the page
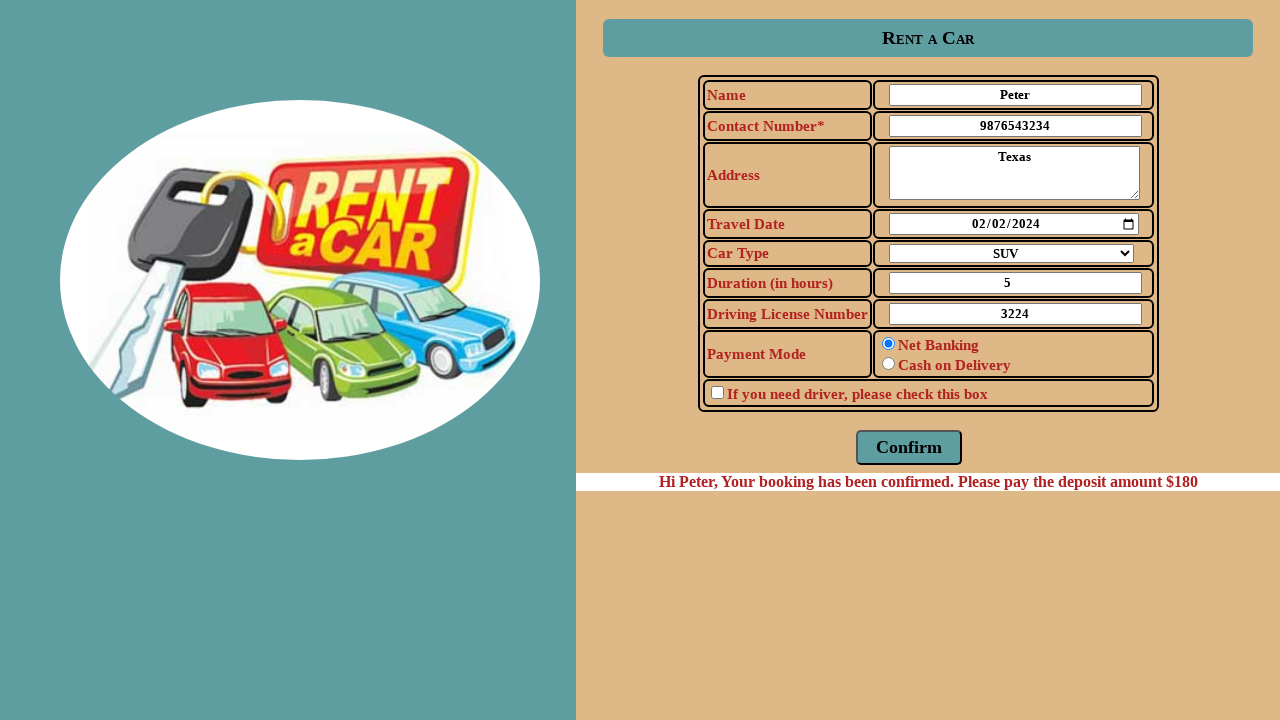

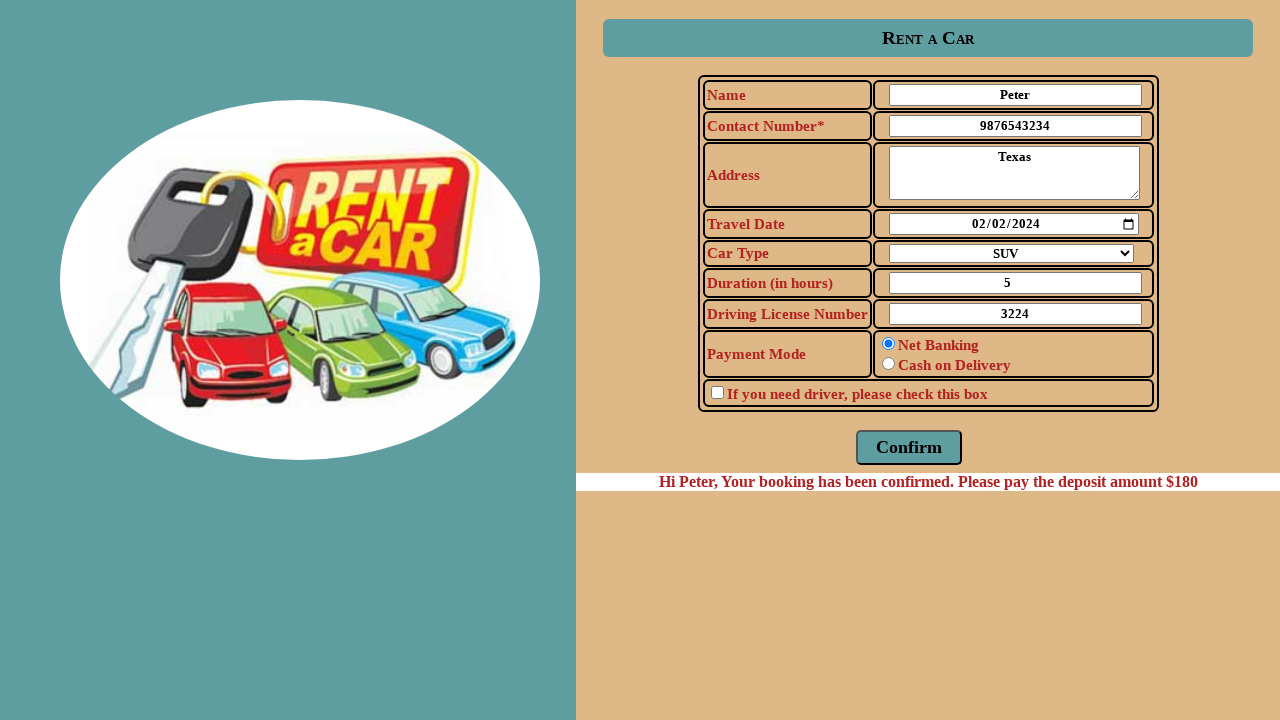